Tests that a confirmation message is displayed after successfully submitting the contact form with all required fields filled

Starting URL: https://ancabota09.wixsite.com/intern

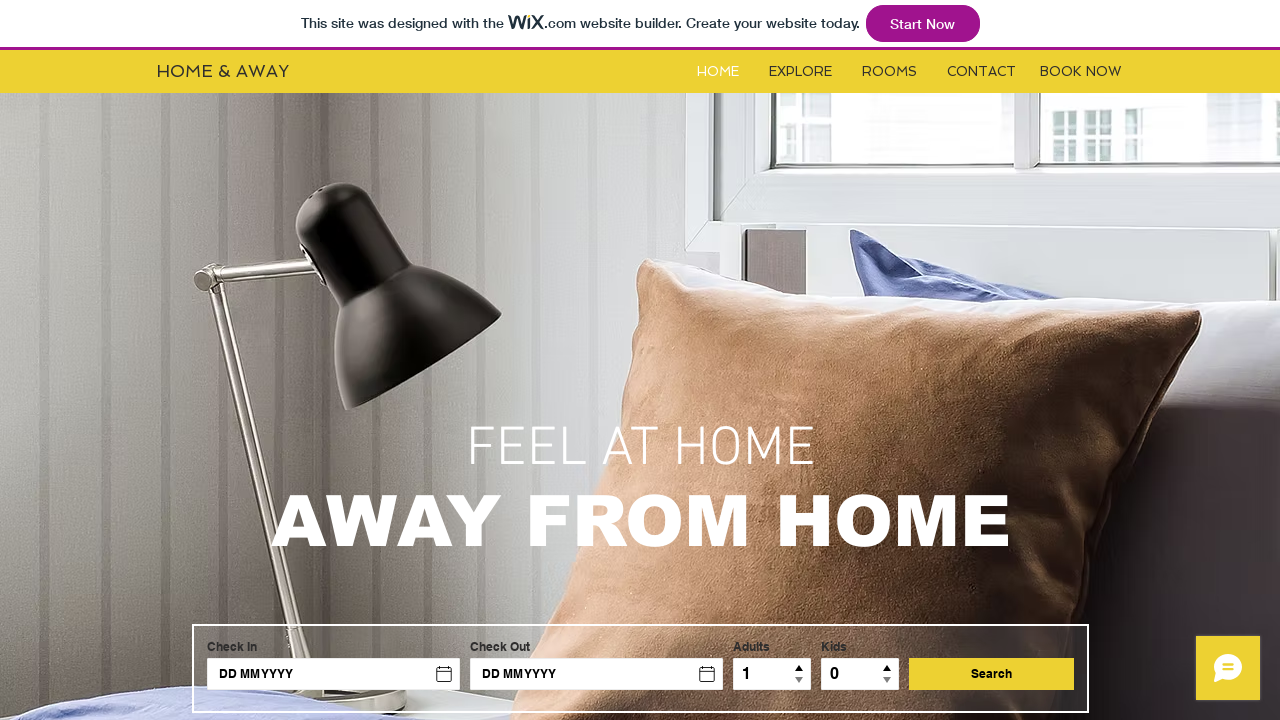

Clicked on the Contact button at (982, 72) on #i6kl732v3label
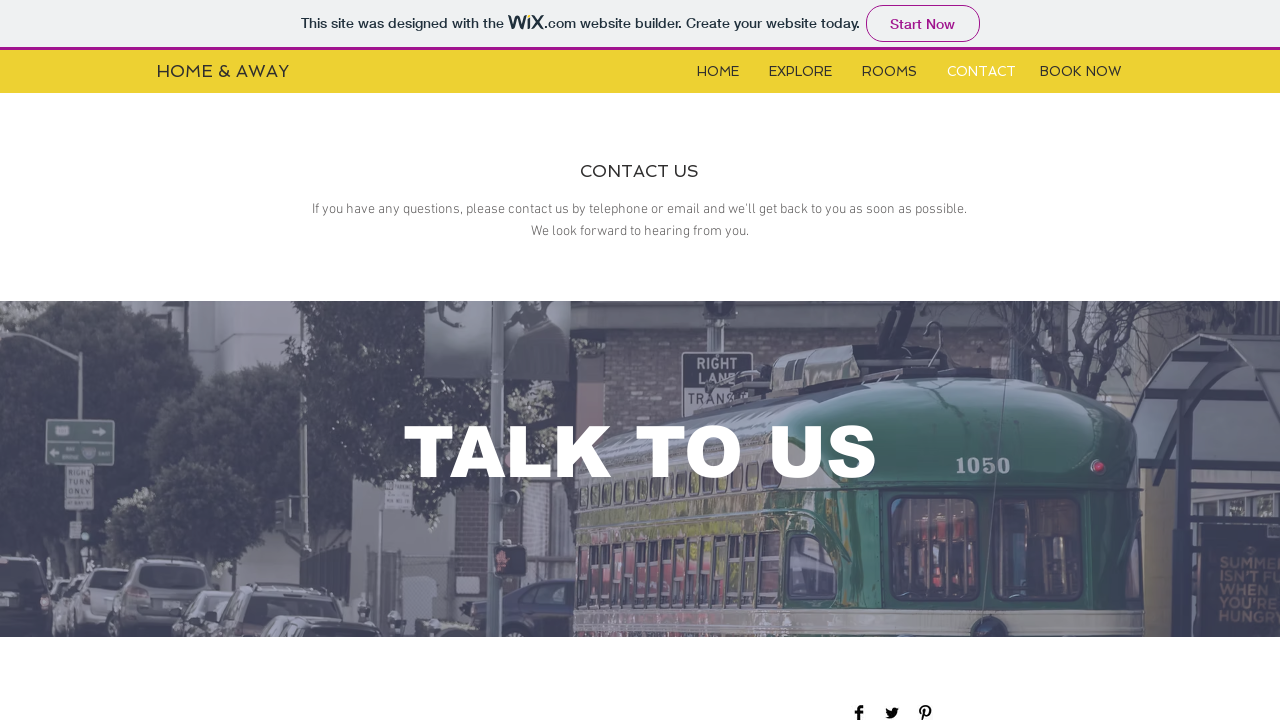

Contact form became visible
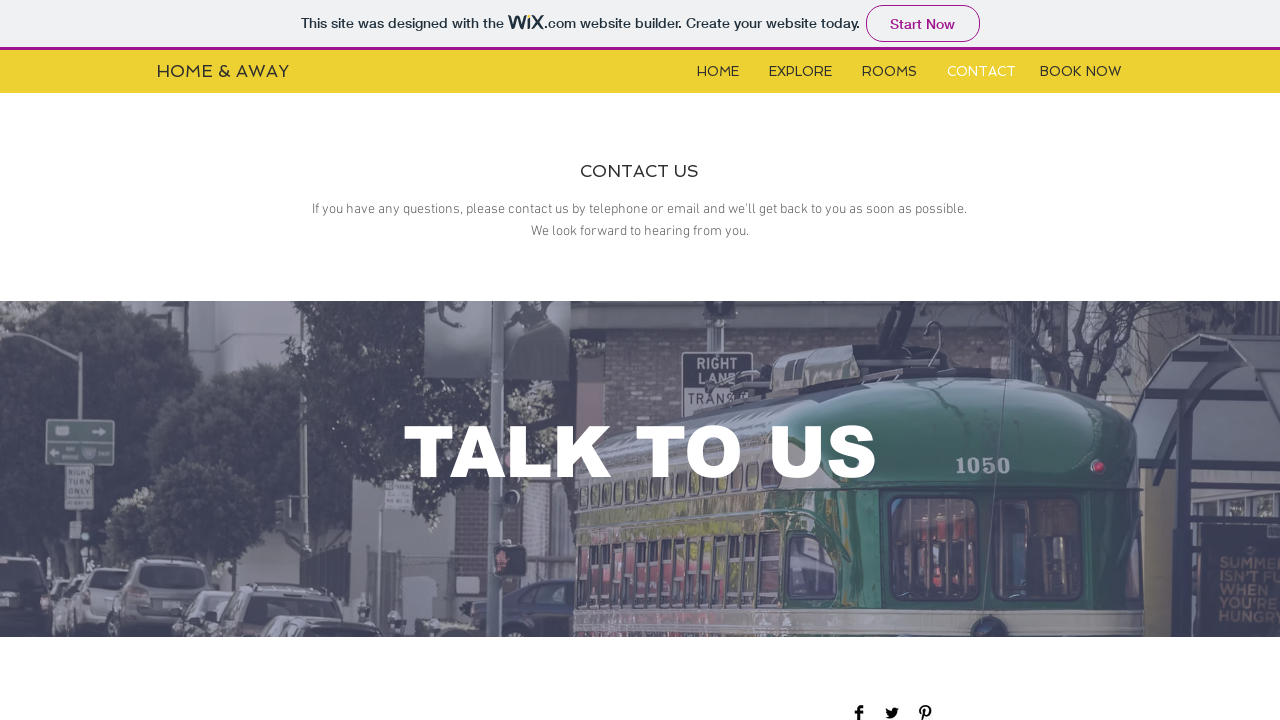

Filled name field with 'Sabina' on #input_comp-jxbsa1e9
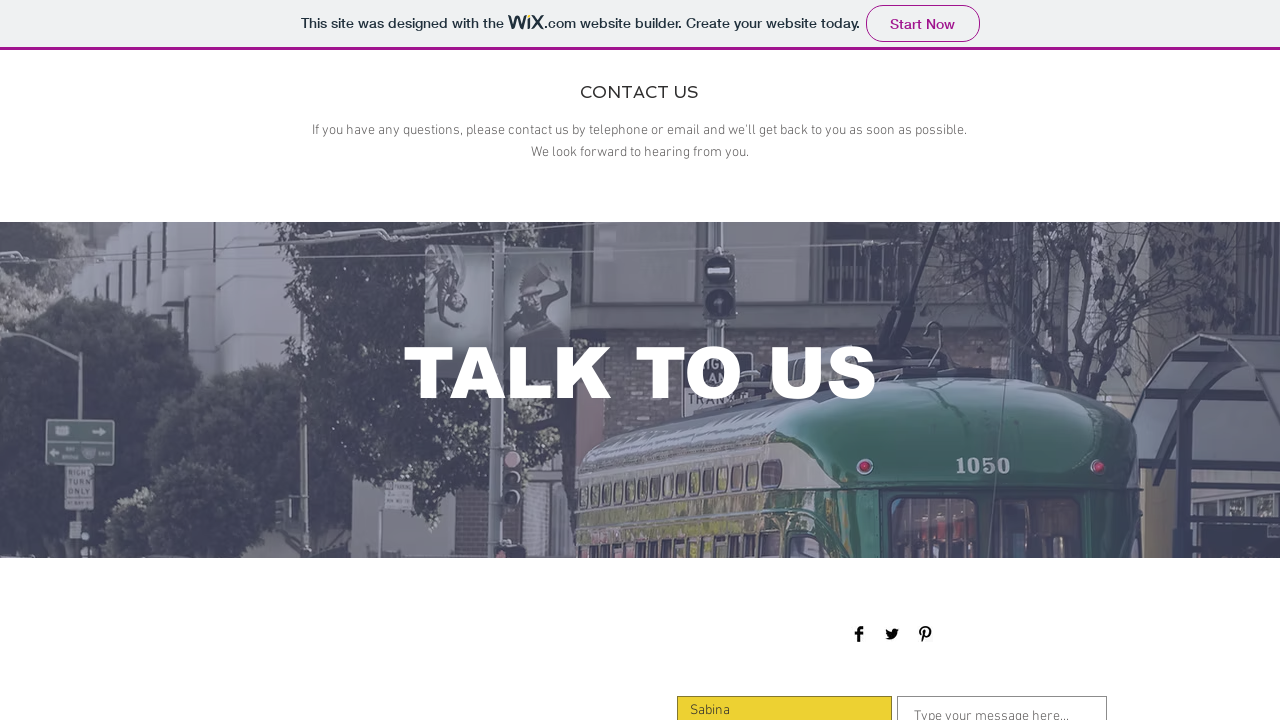

Filled email field with 'email@mail.com' on #input_comp-jxbsa1em
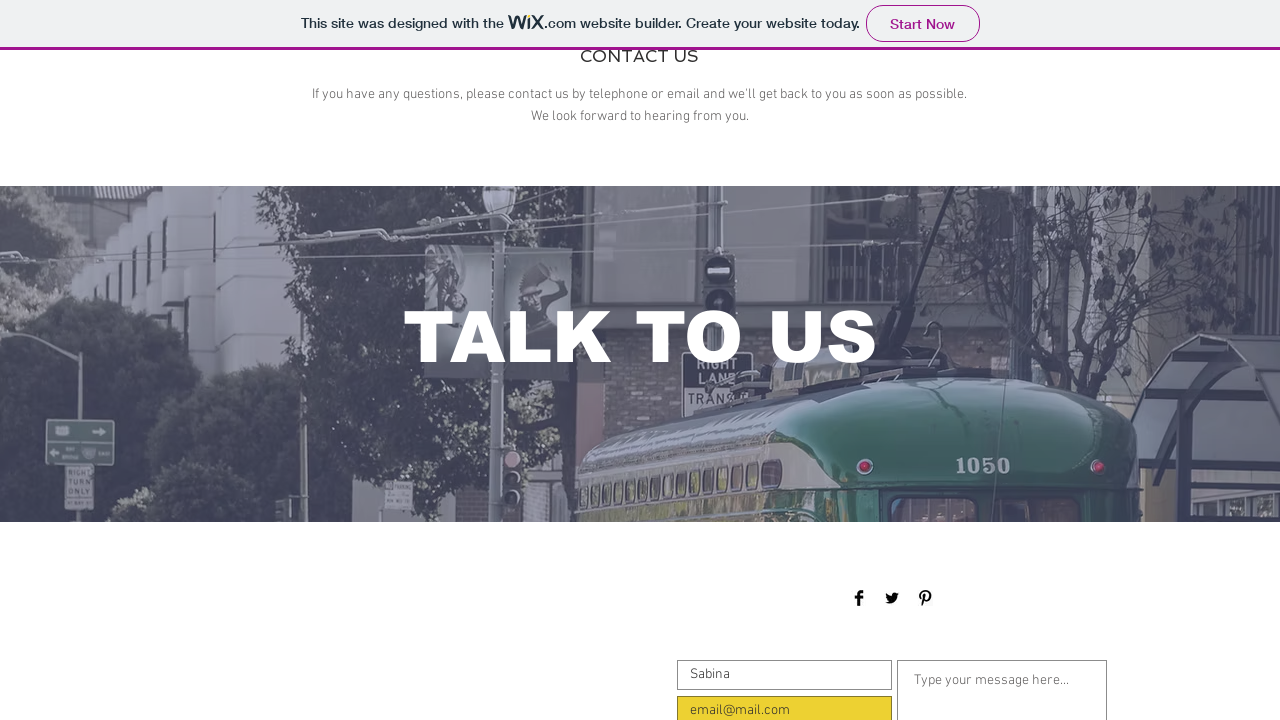

Filled phone field with '0777777' on #input_comp-jxbsa1ev
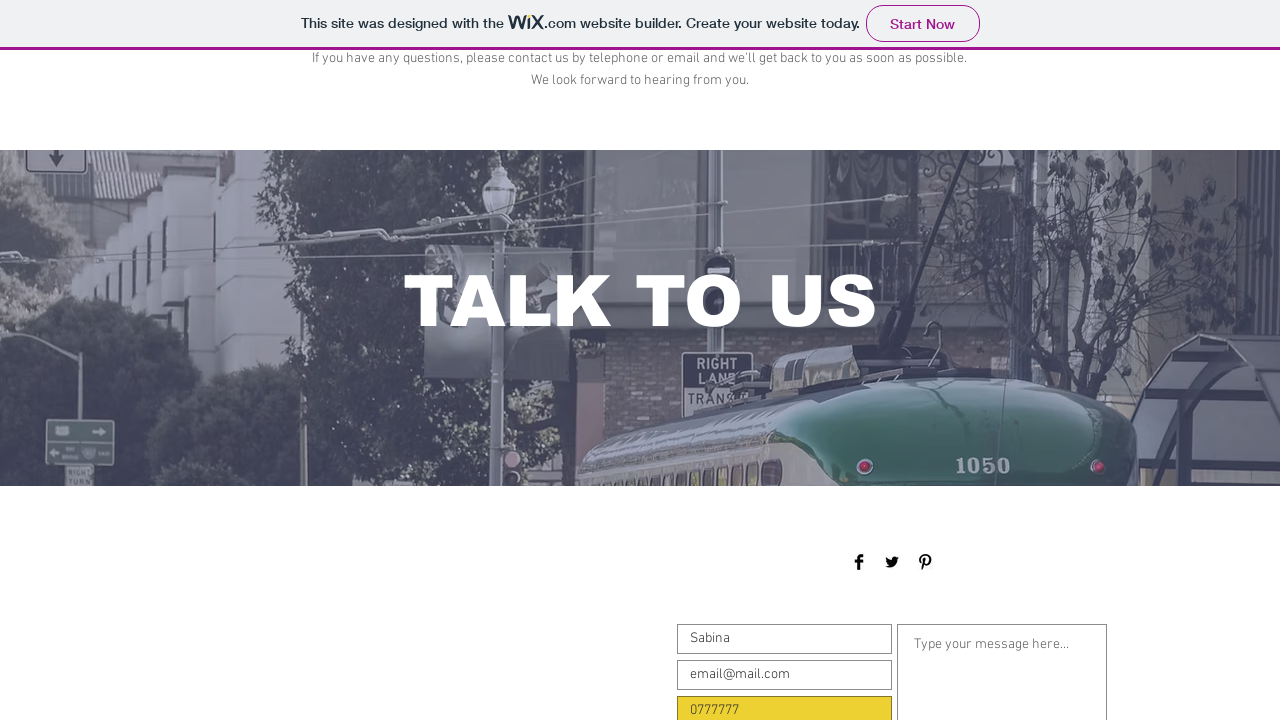

Filled message field with 'Message' on #textarea_comp-jxbsa1f7
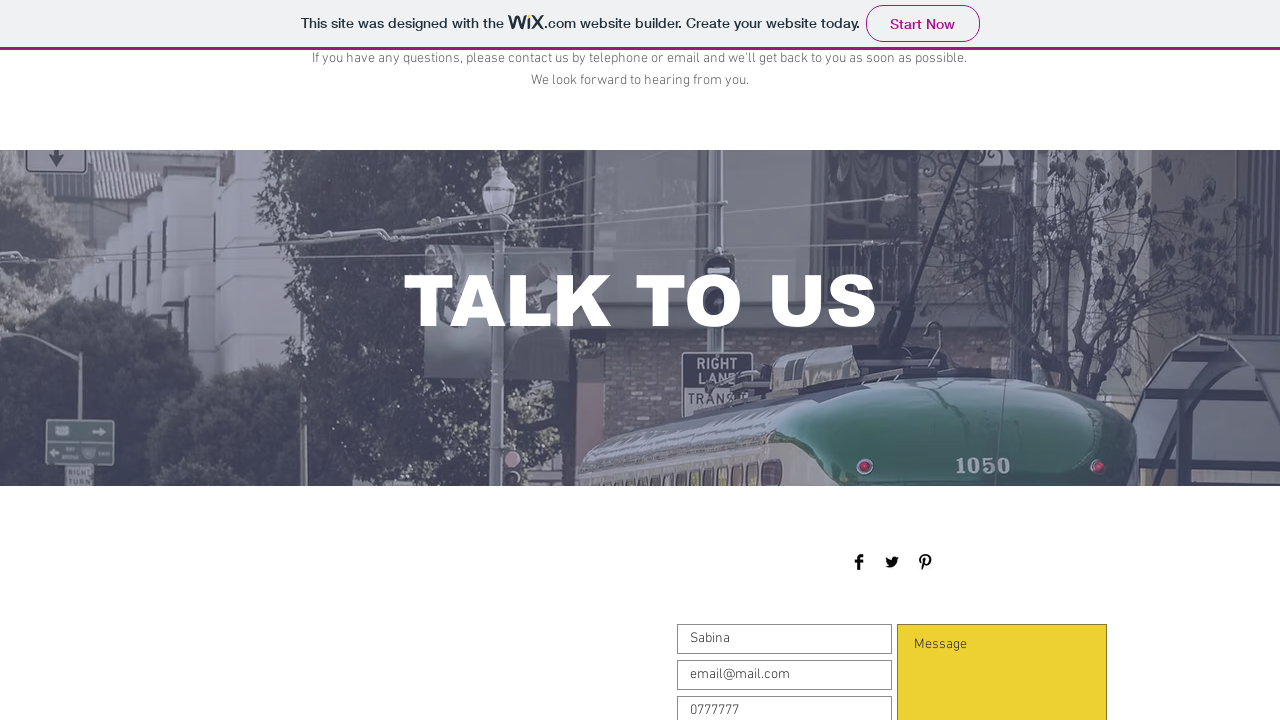

Clicked the submit button at (1050, 361) on xpath=//*[@id='comp-jxbsa1fi']/button
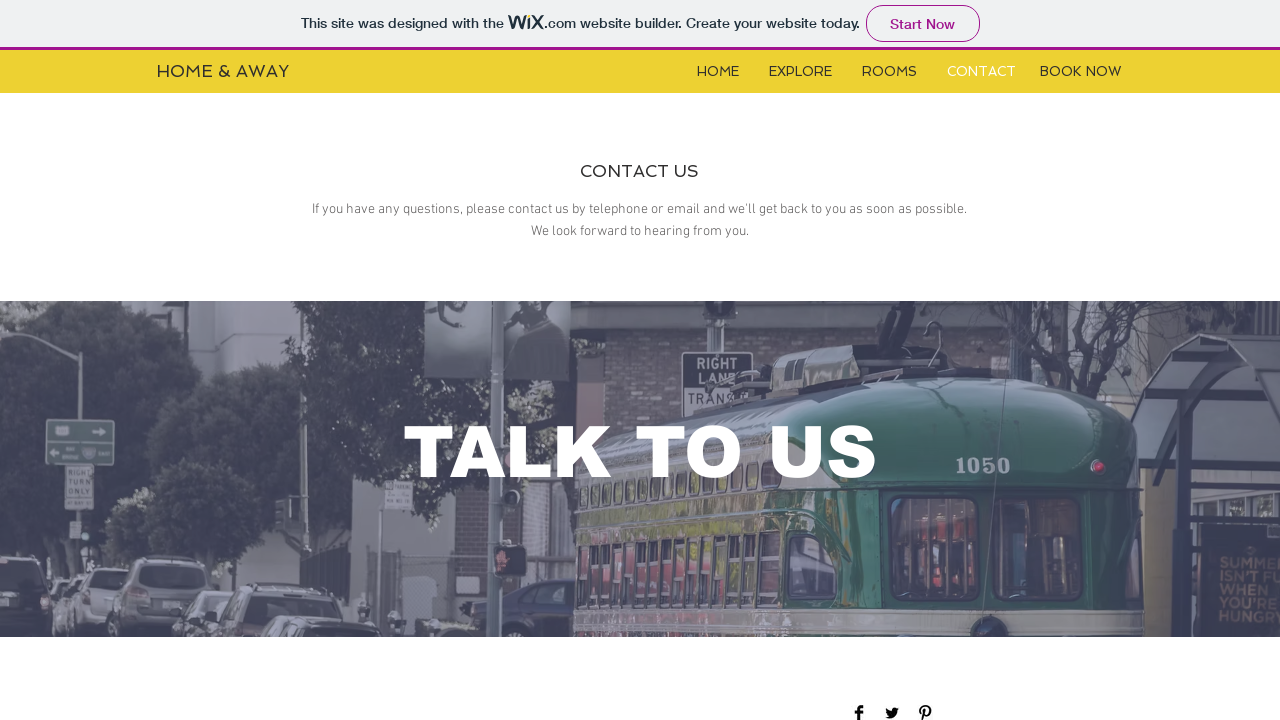

Confirmation message appeared after form submission
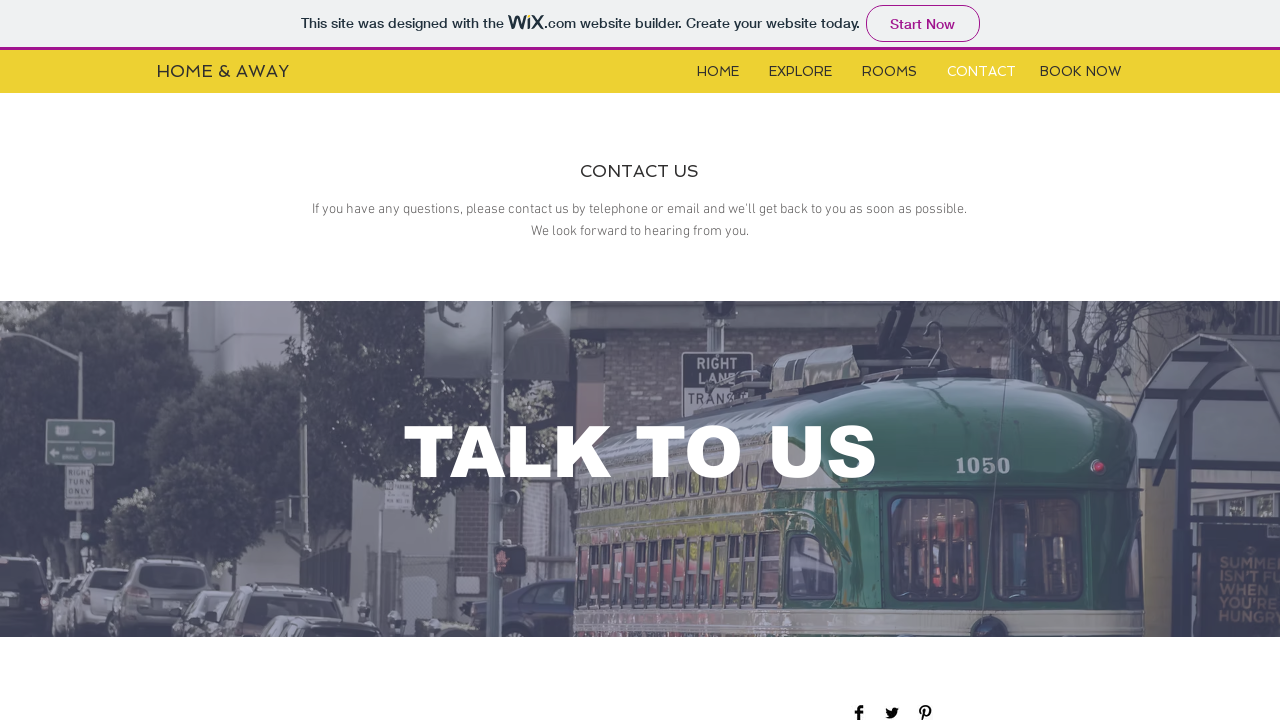

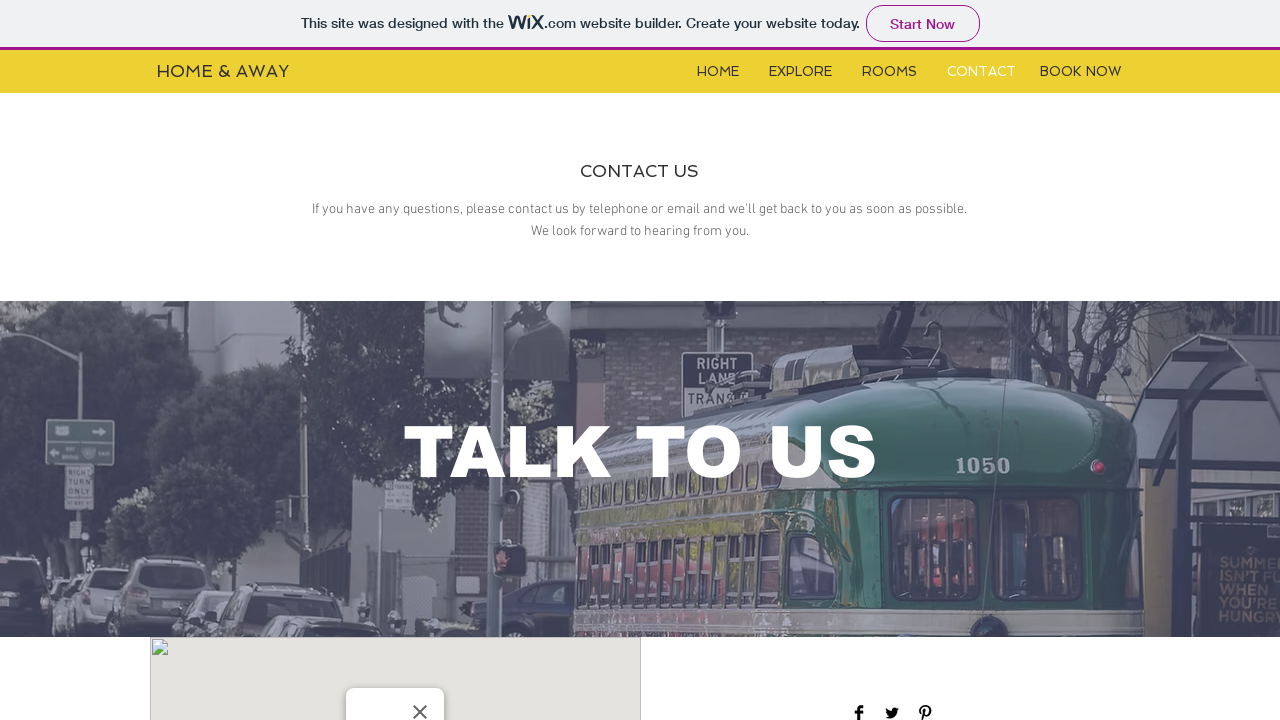